Tests checkbox interaction on an automation practice page by clicking on checkbox option 1

Starting URL: https://rahulshettyacademy.com/AutomationPractice/

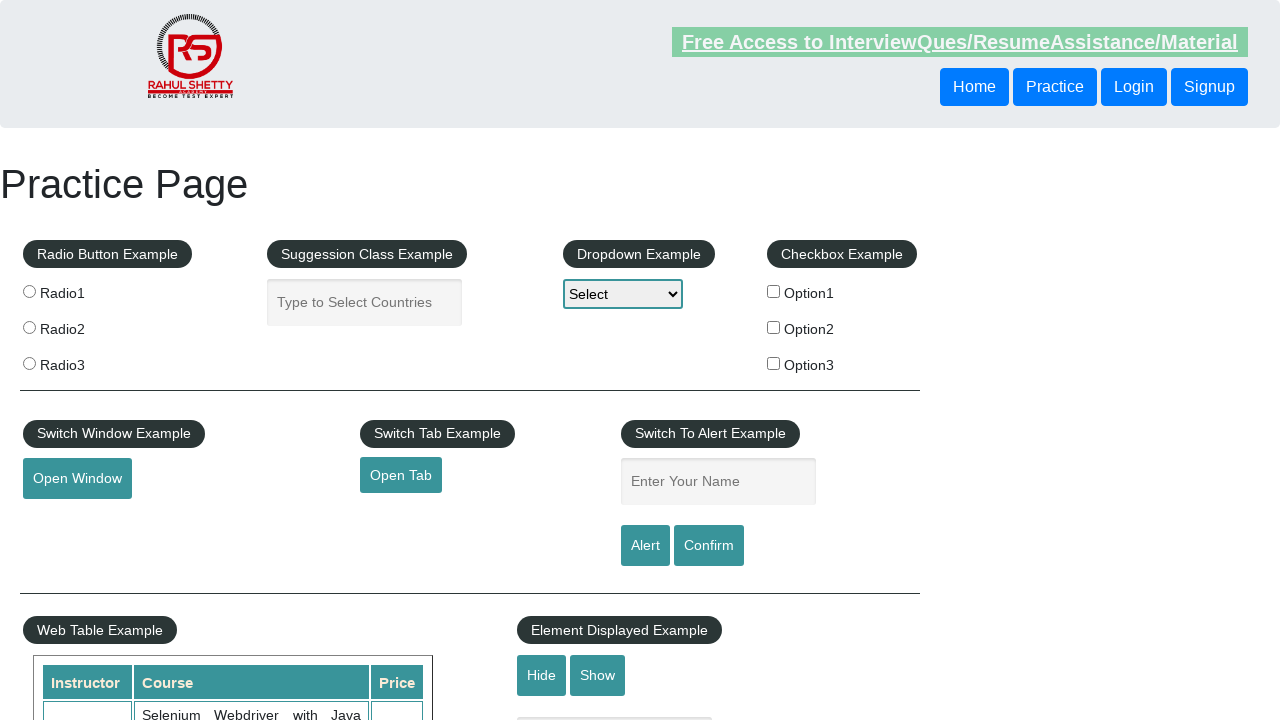

Clicked on checkbox option 1 at (774, 291) on #checkBoxOption1
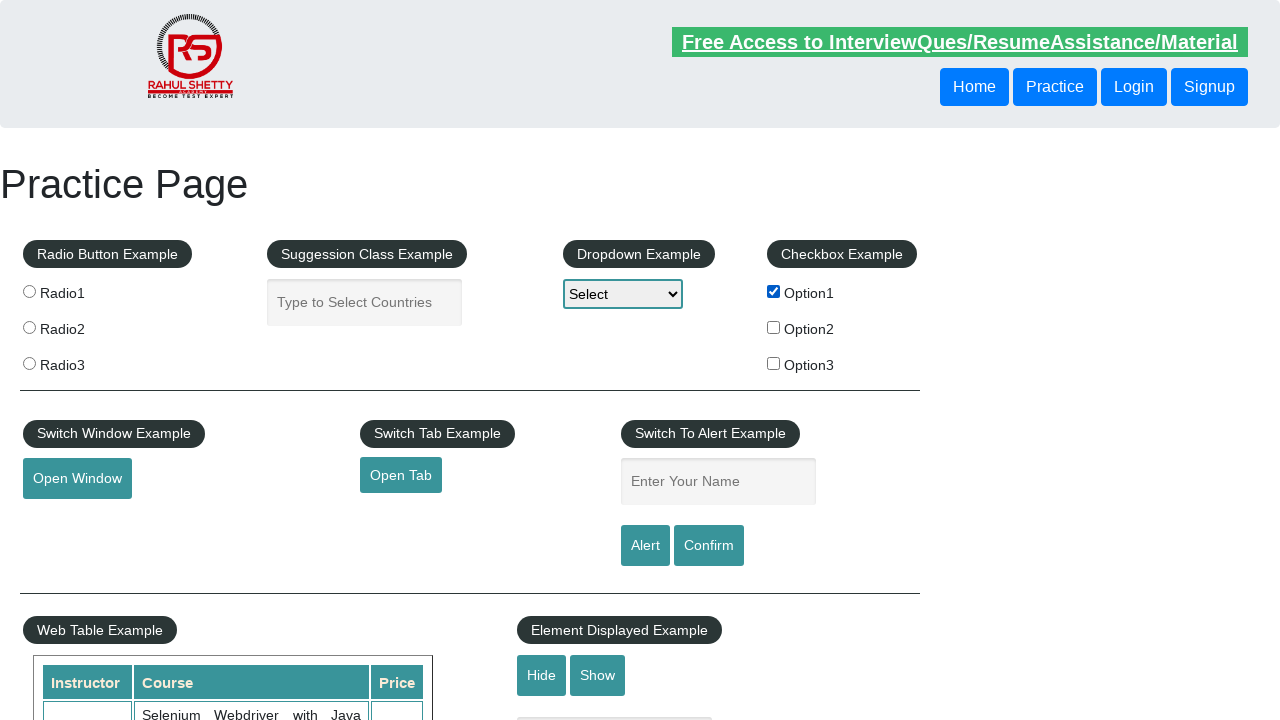

Confirmed checkbox option 1 is checked
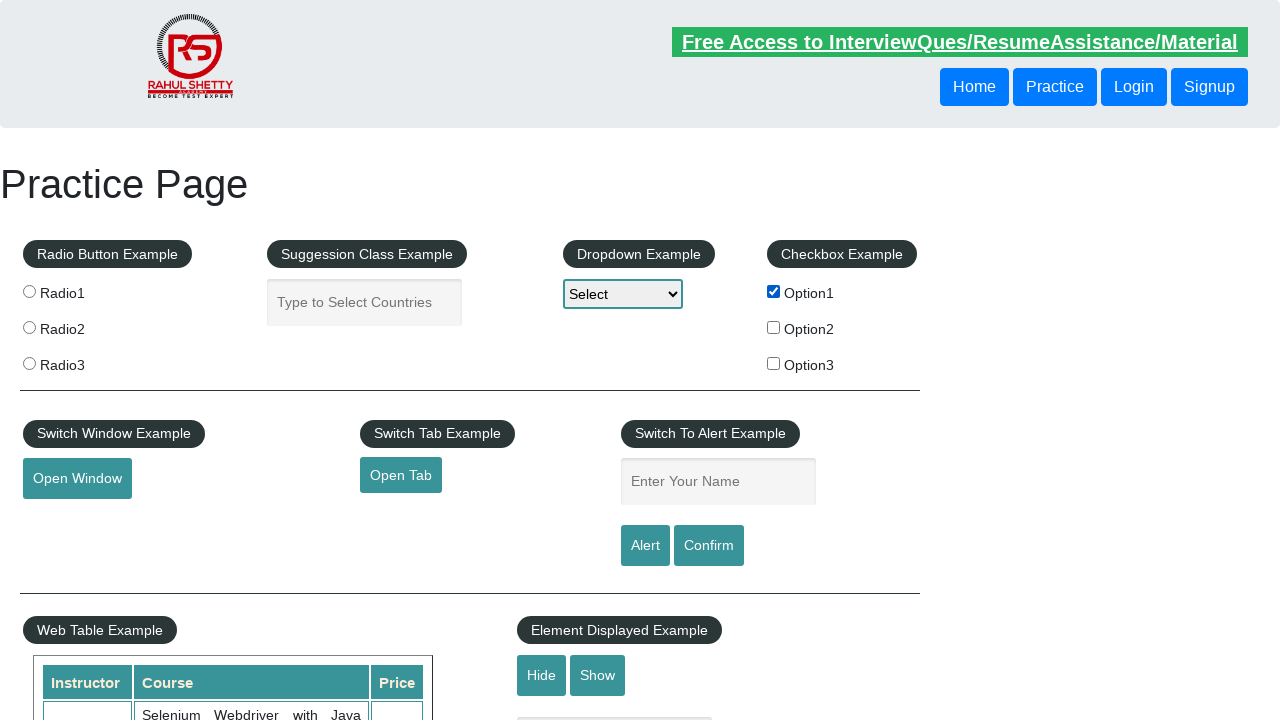

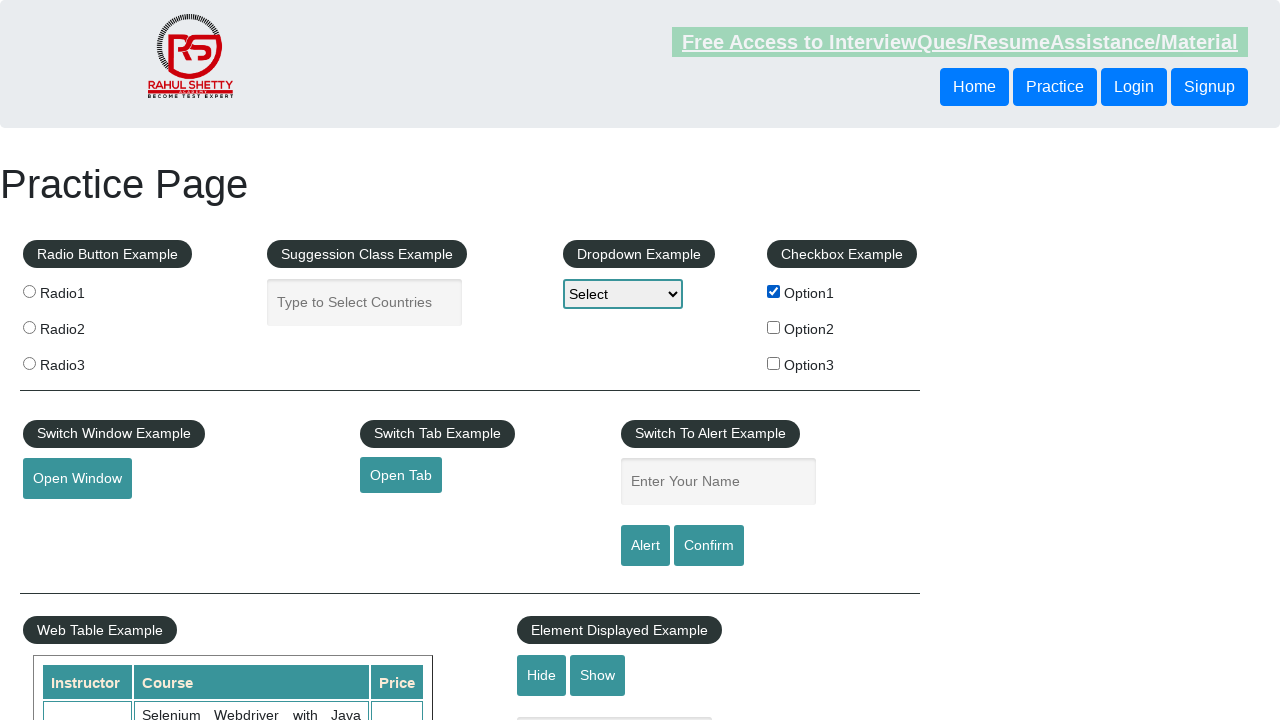